Tests enabling an input field by clicking the enable button and waiting for the loading bar to disappear

Starting URL: https://practice.cydeo.com/dynamic_controls

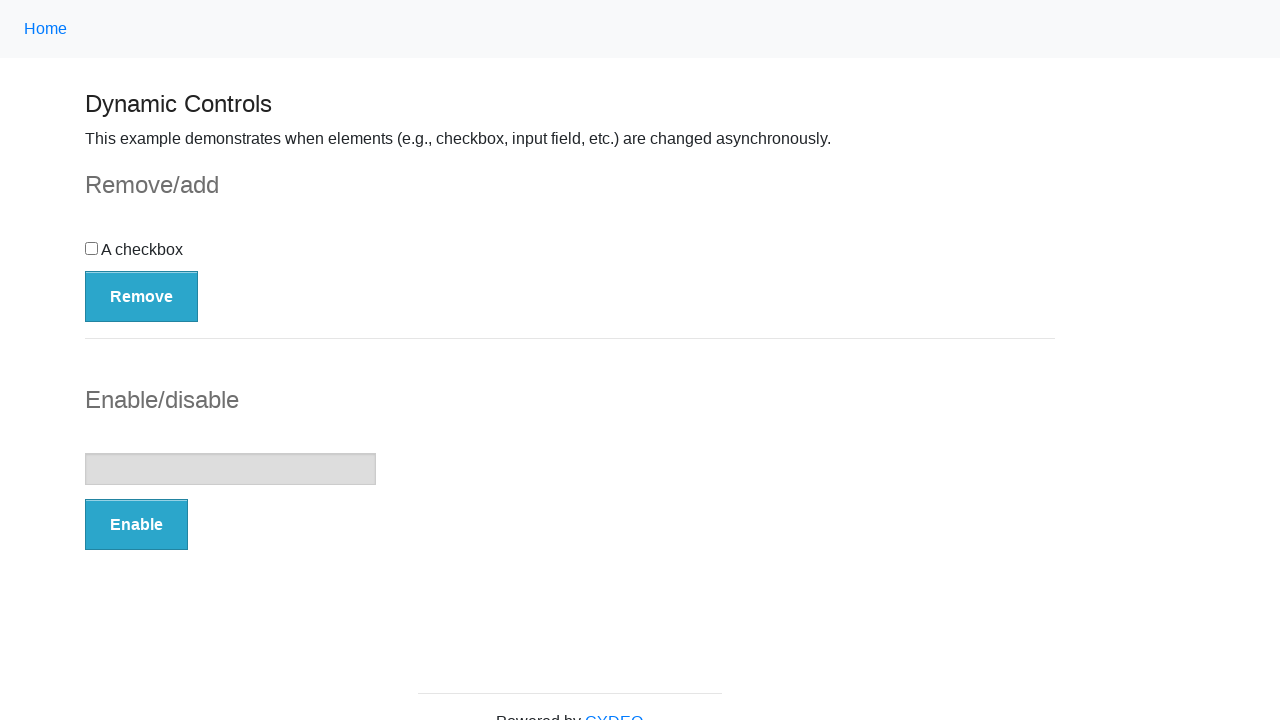

Clicked the Enable button at (136, 525) on button:has-text('Enable')
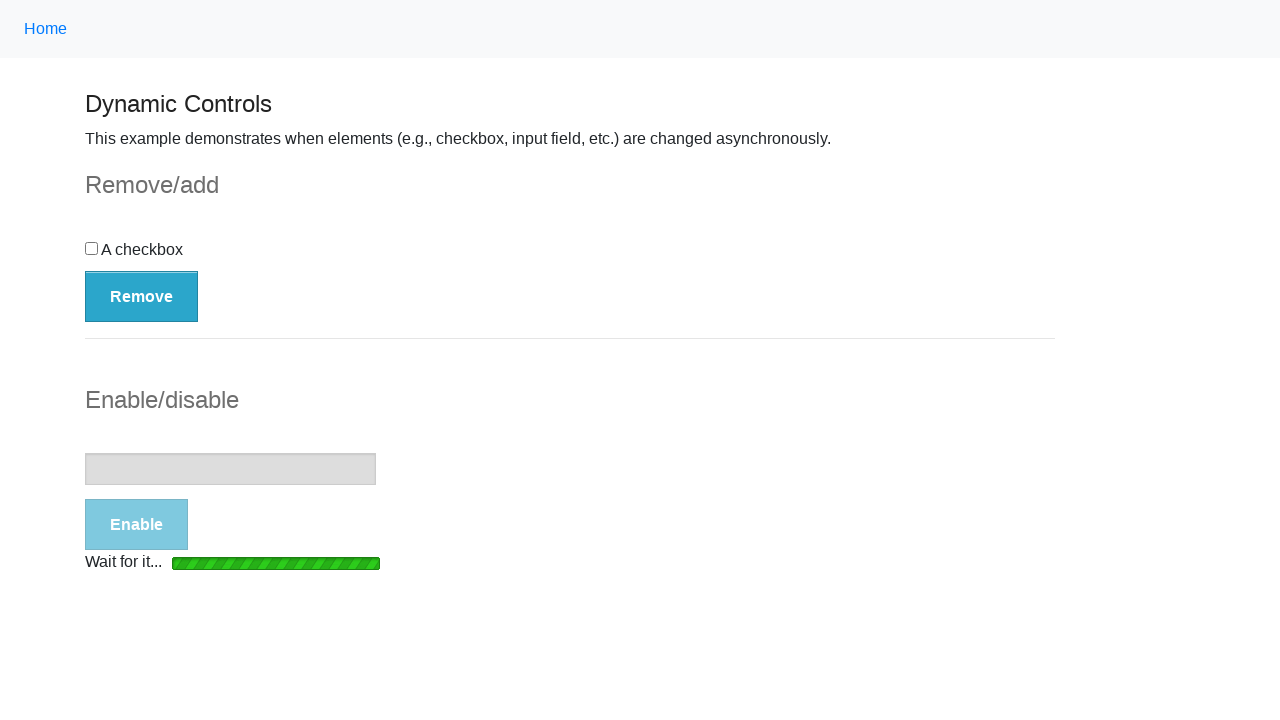

Loading bar disappeared
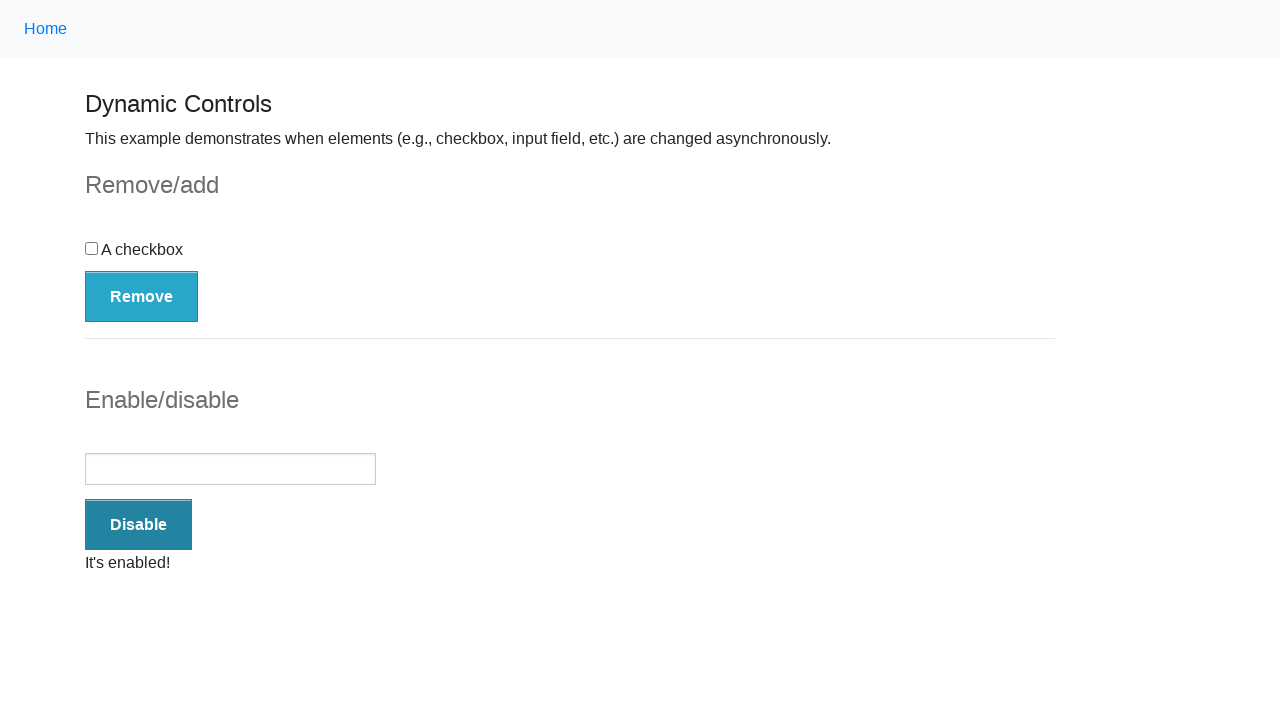

Success message 'It's enabled!' appeared
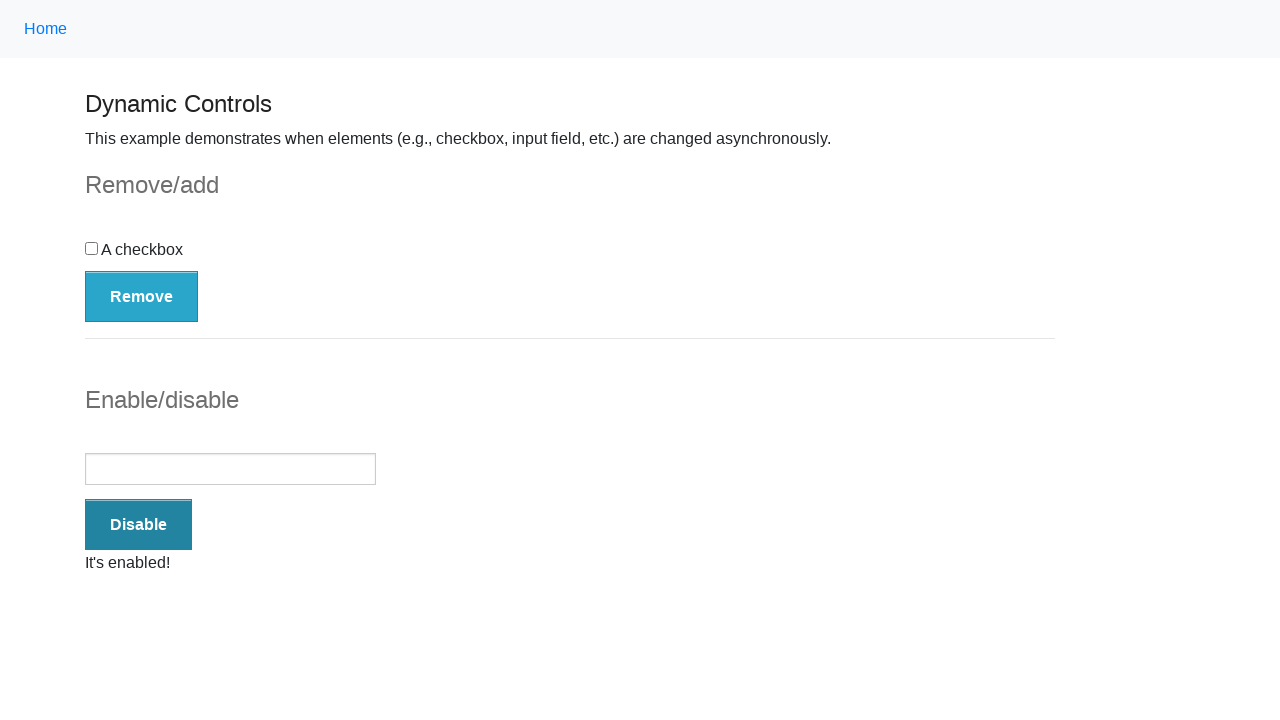

Verified that input field is enabled
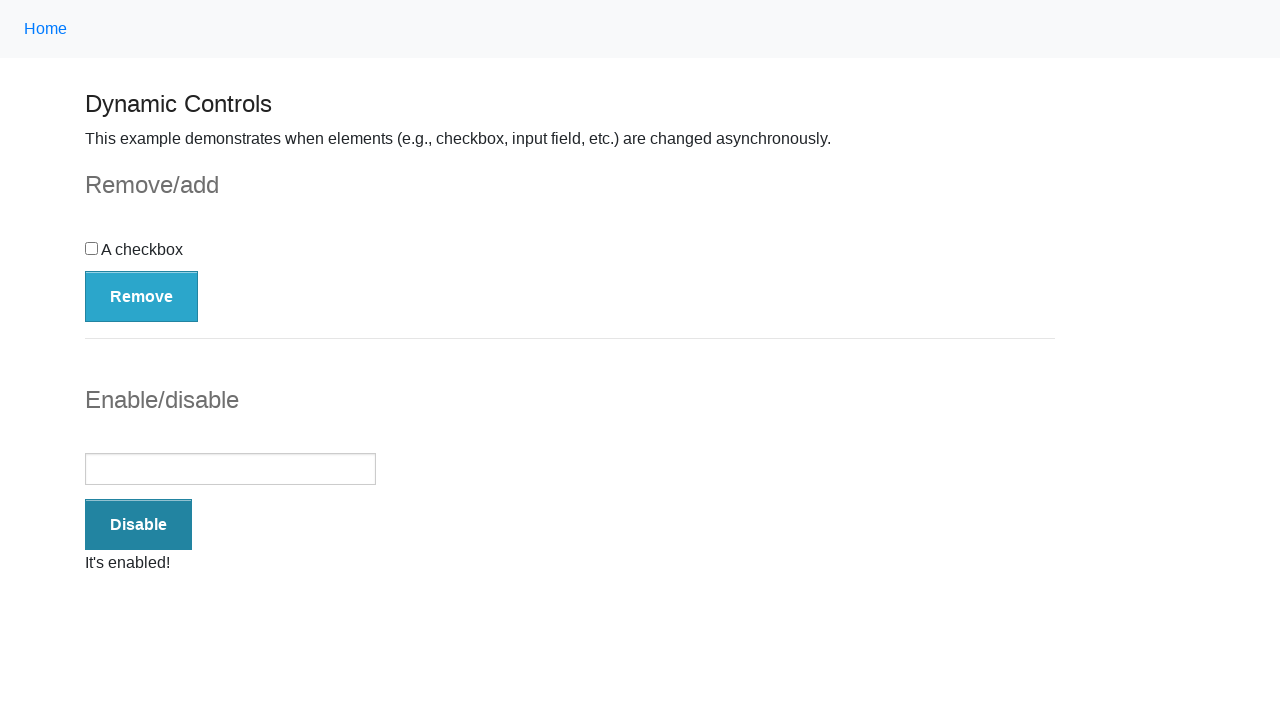

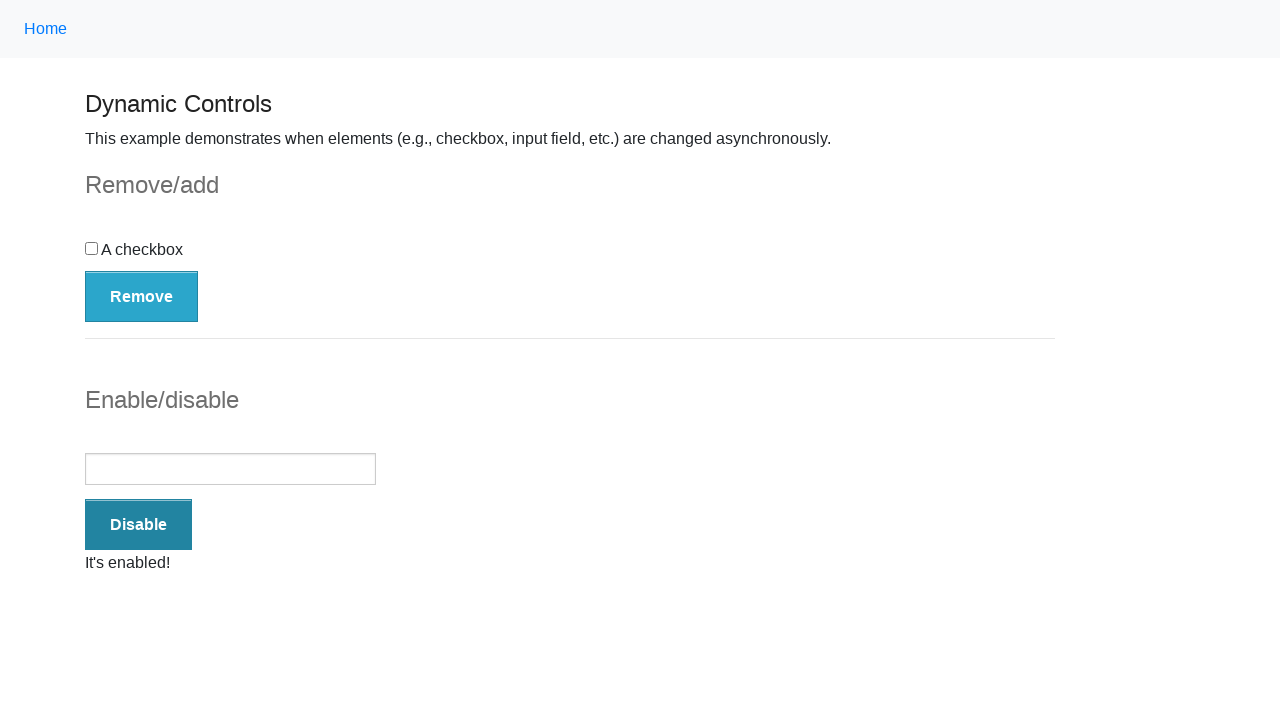